Tests the Slider widget by clicking on the slider element

Starting URL: https://demoqa.com/widgets

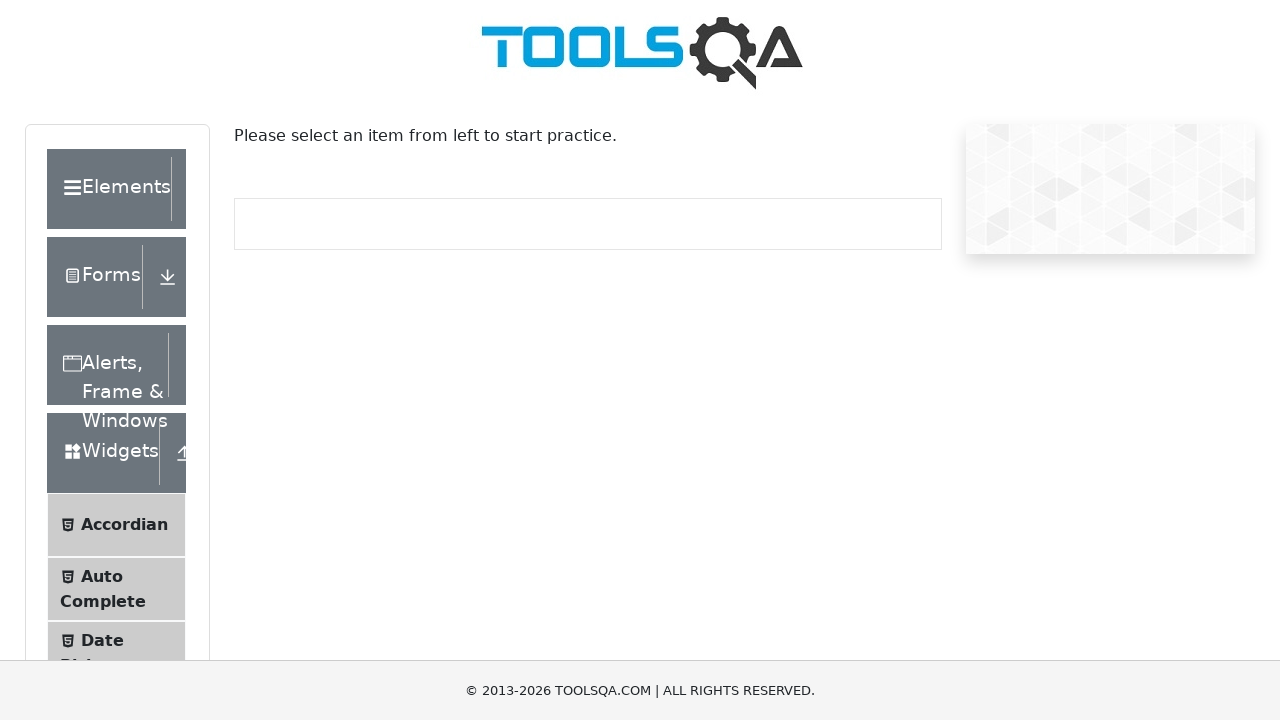

Clicked on Slider menu item at (116, 360) on li:has-text("Slider")
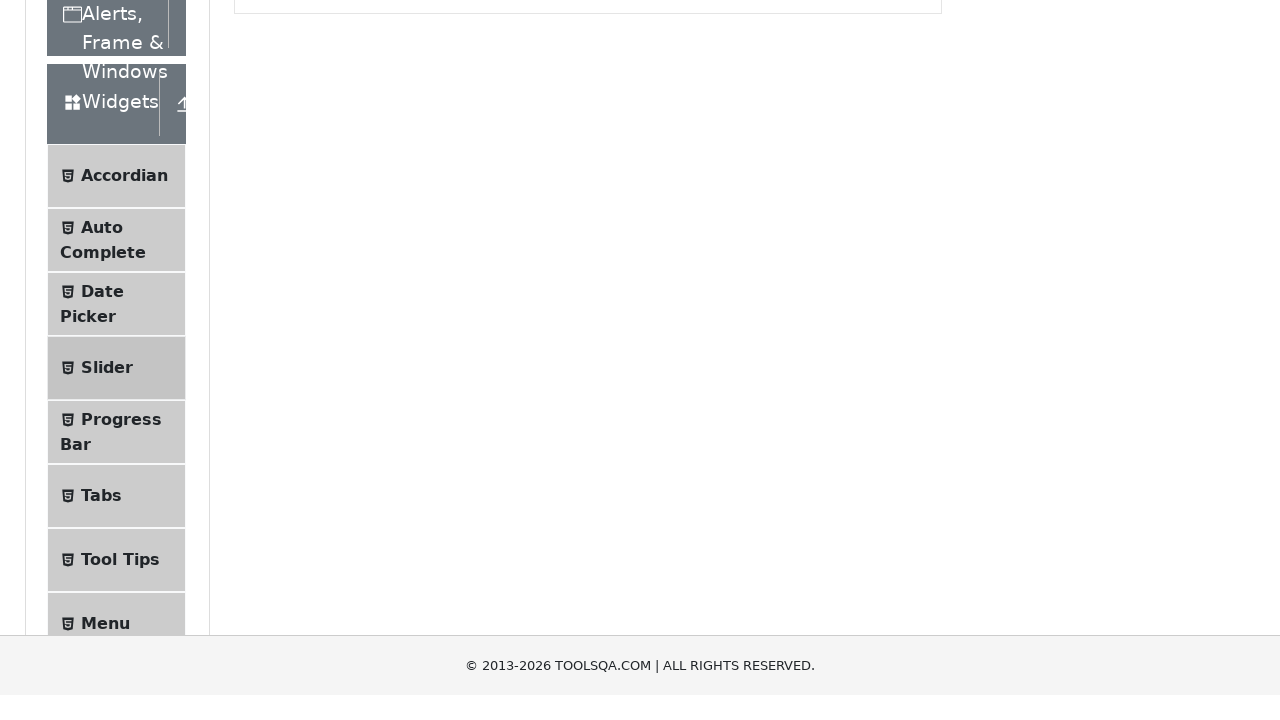

Slider element became visible
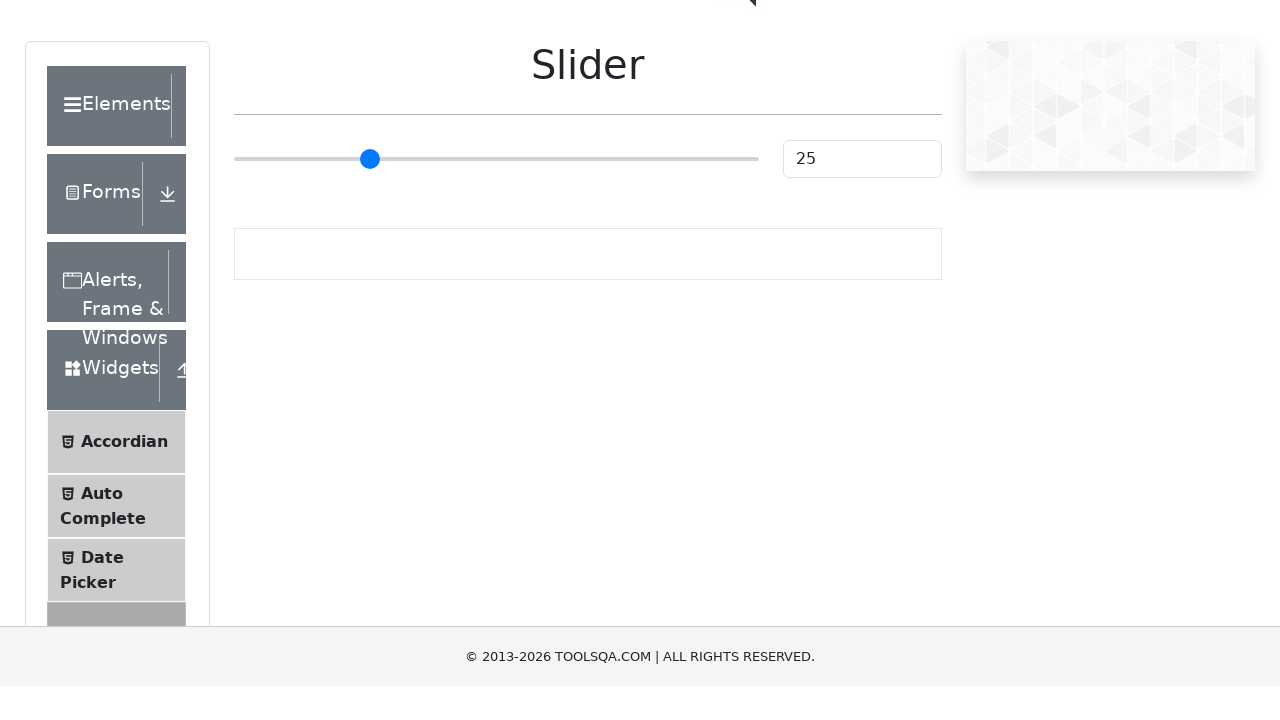

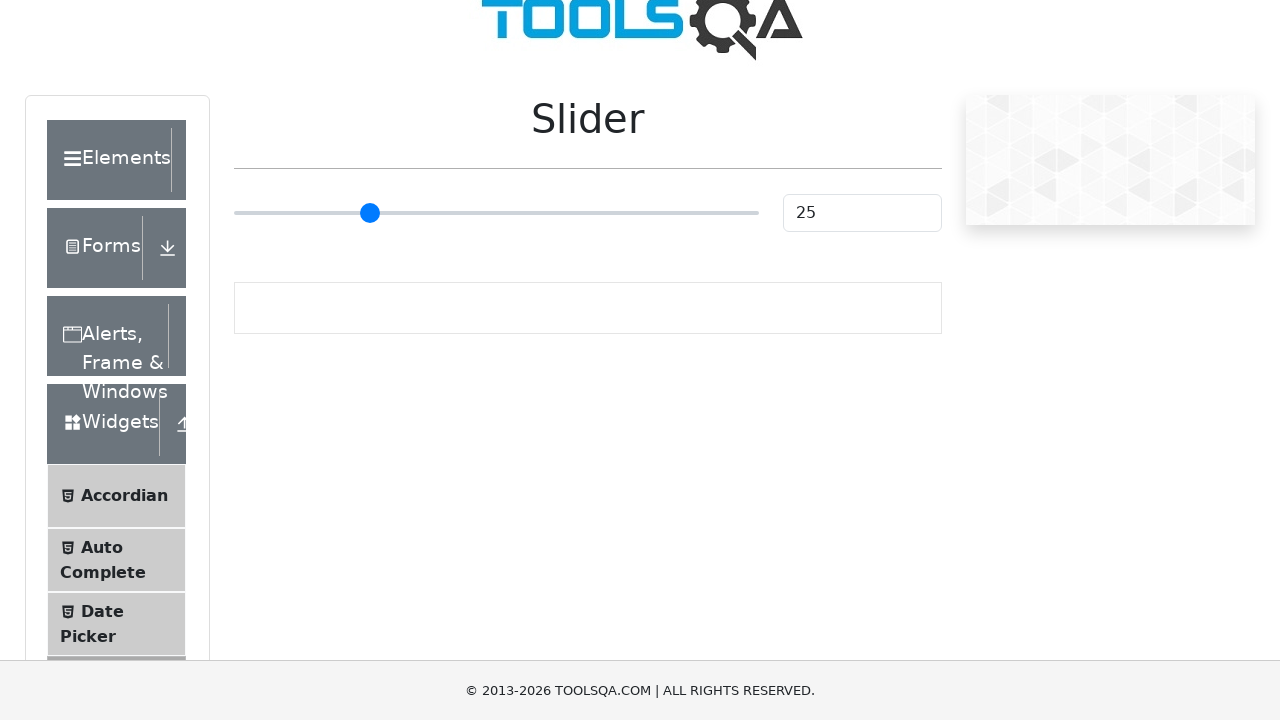